Tests clearing the complete state of all items by toggling the mark all checkbox

Starting URL: https://demo.playwright.dev/todomvc

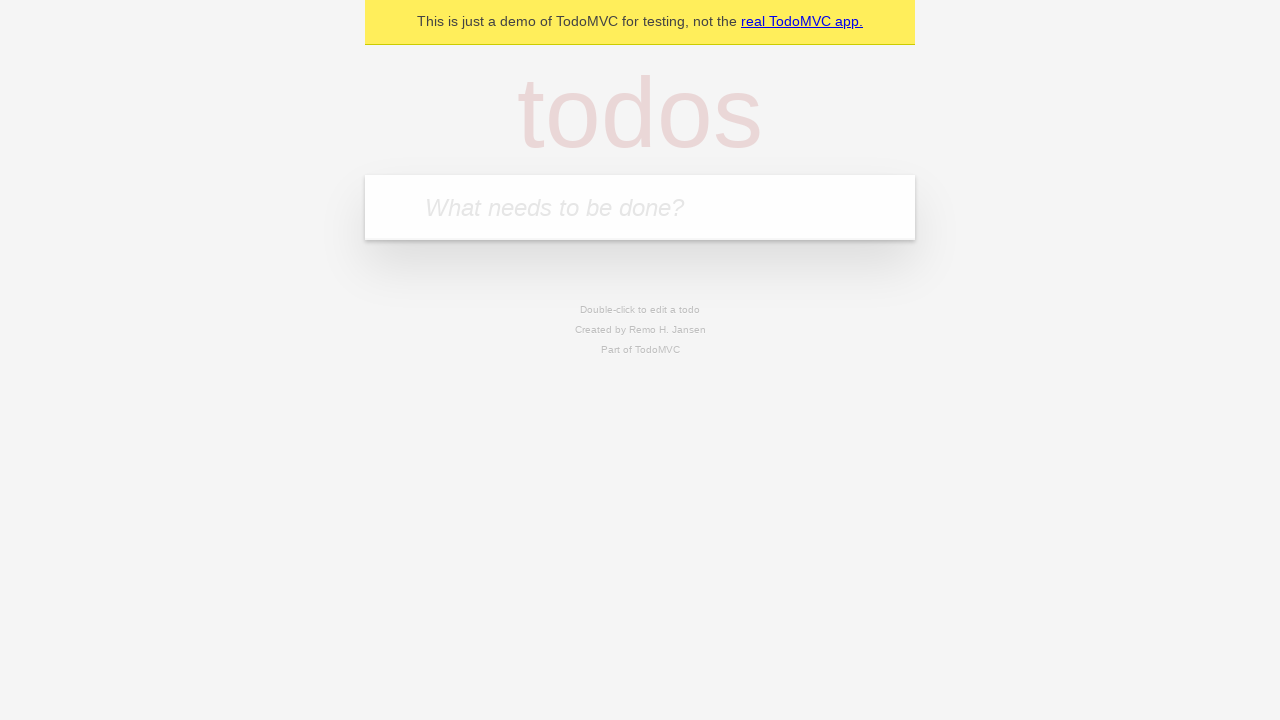

Filled todo input with 'buy some cheese' on internal:attr=[placeholder="What needs to be done?"i]
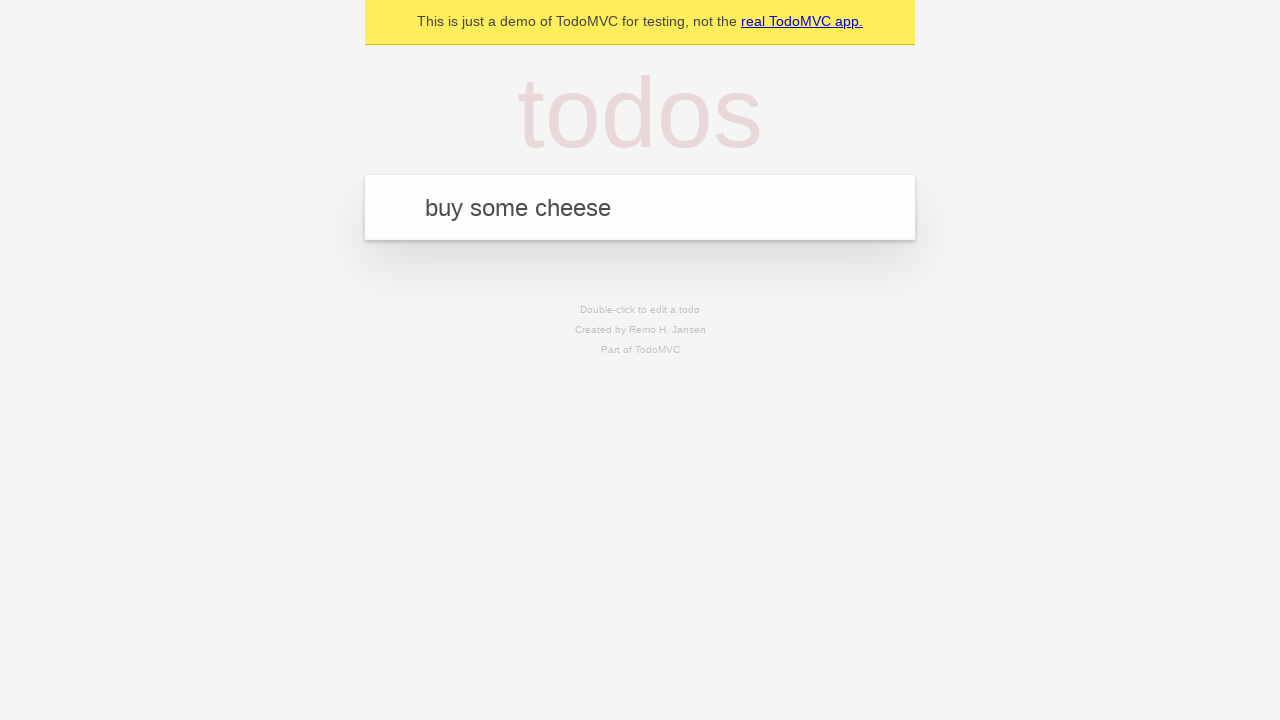

Pressed Enter to add todo 'buy some cheese' on internal:attr=[placeholder="What needs to be done?"i]
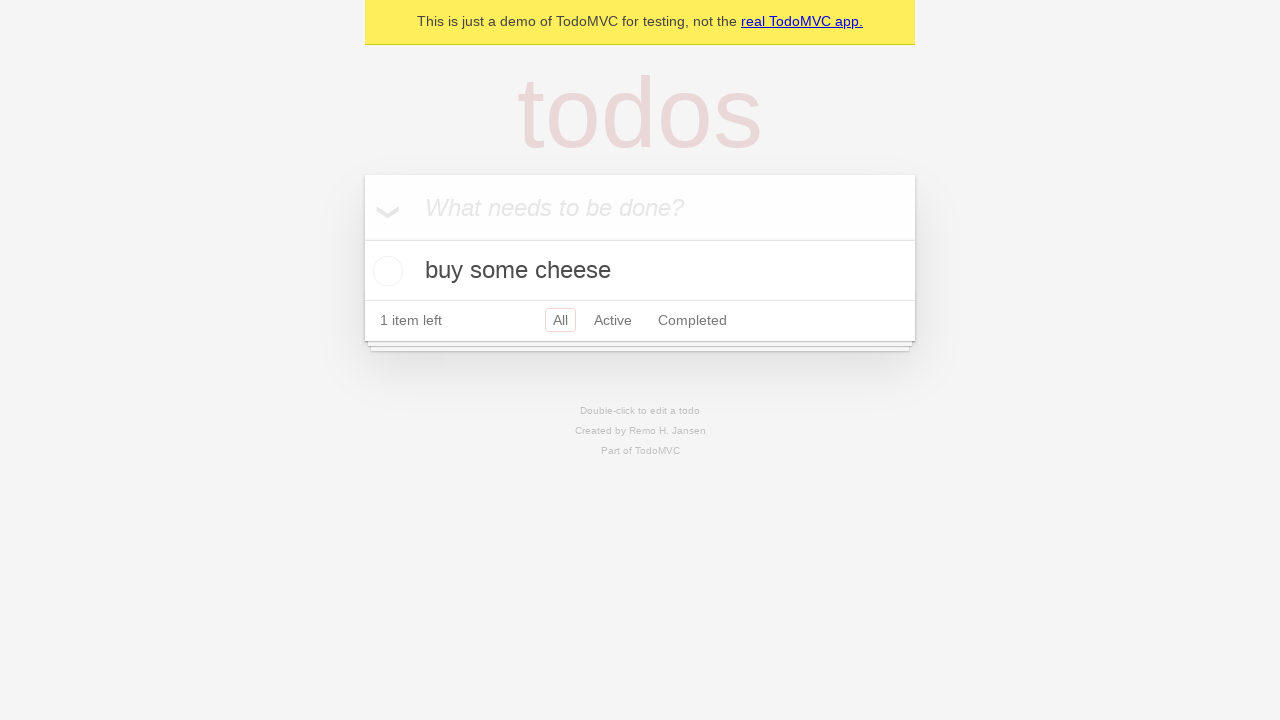

Filled todo input with 'feed the cat' on internal:attr=[placeholder="What needs to be done?"i]
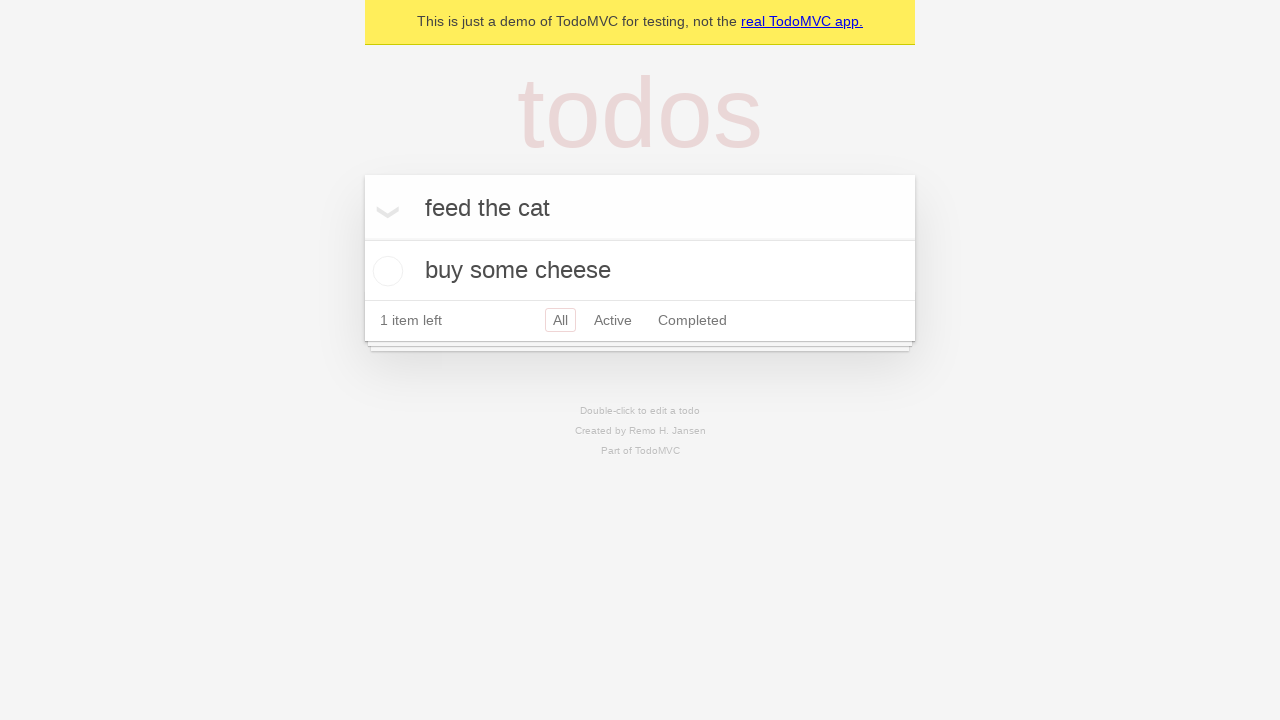

Pressed Enter to add todo 'feed the cat' on internal:attr=[placeholder="What needs to be done?"i]
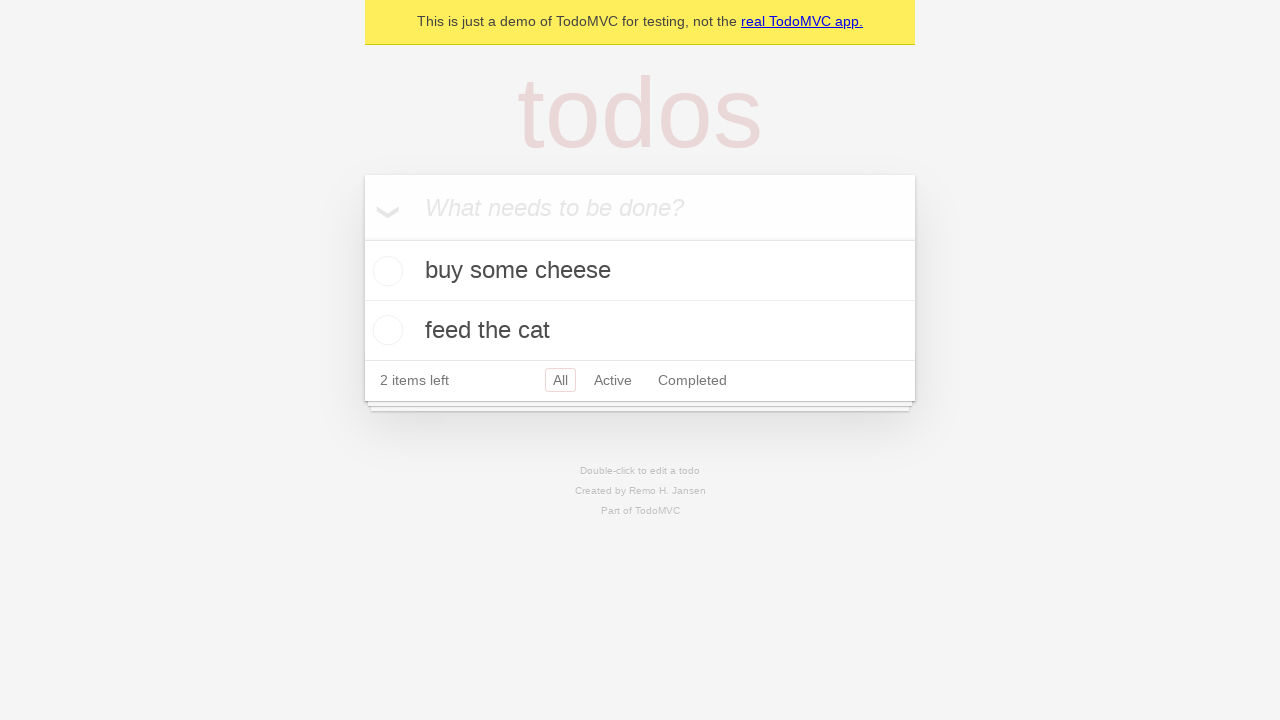

Filled todo input with 'book a doctors appointment' on internal:attr=[placeholder="What needs to be done?"i]
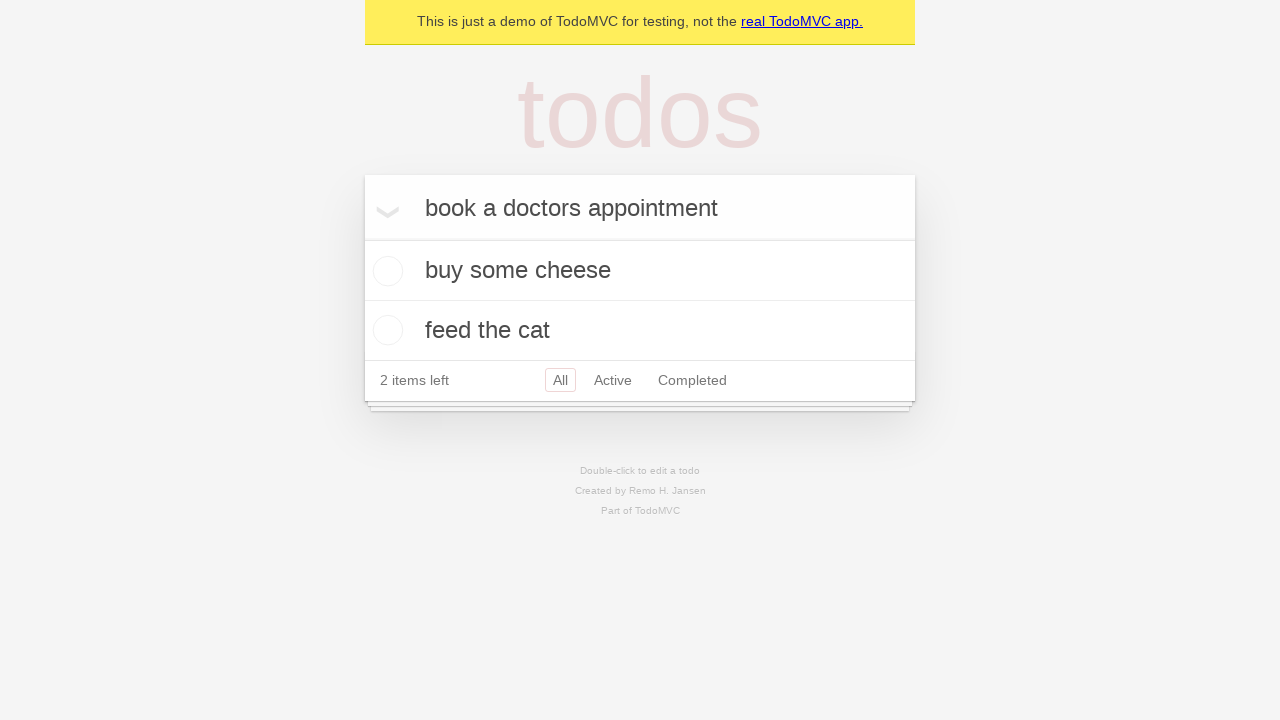

Pressed Enter to add todo 'book a doctors appointment' on internal:attr=[placeholder="What needs to be done?"i]
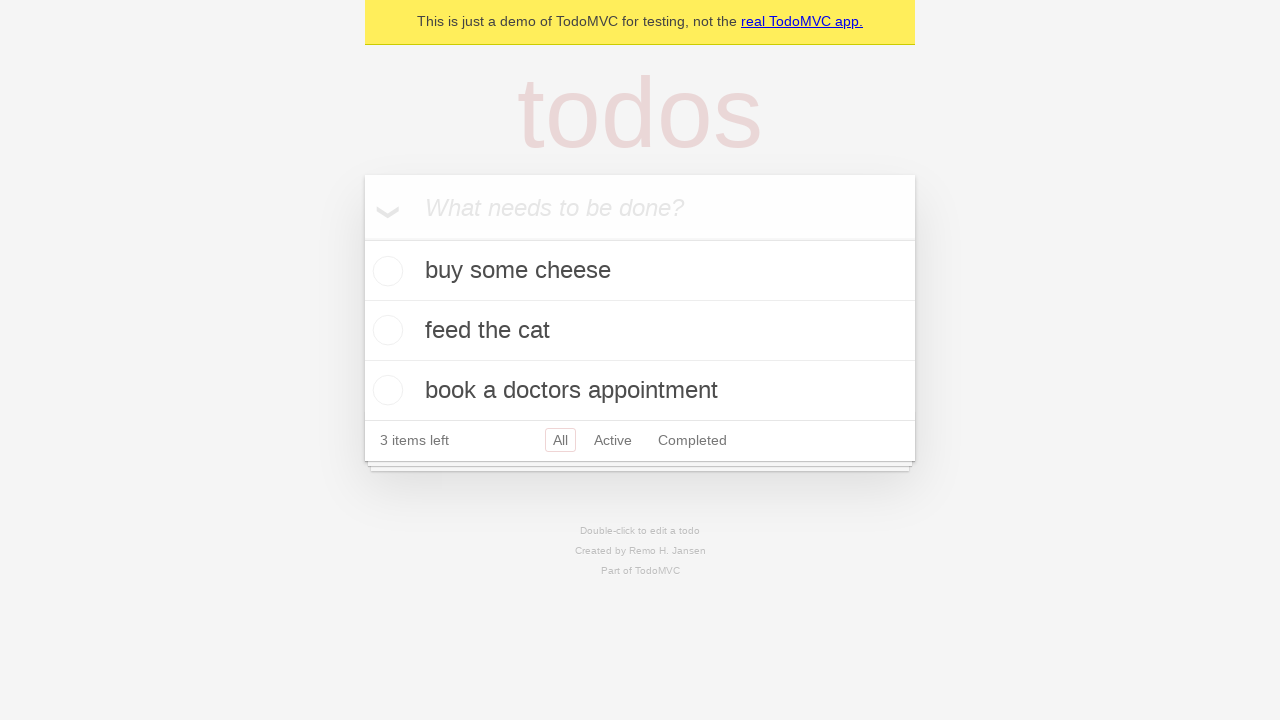

Checked the 'Mark all as complete' checkbox at (362, 238) on internal:label="Mark all as complete"i
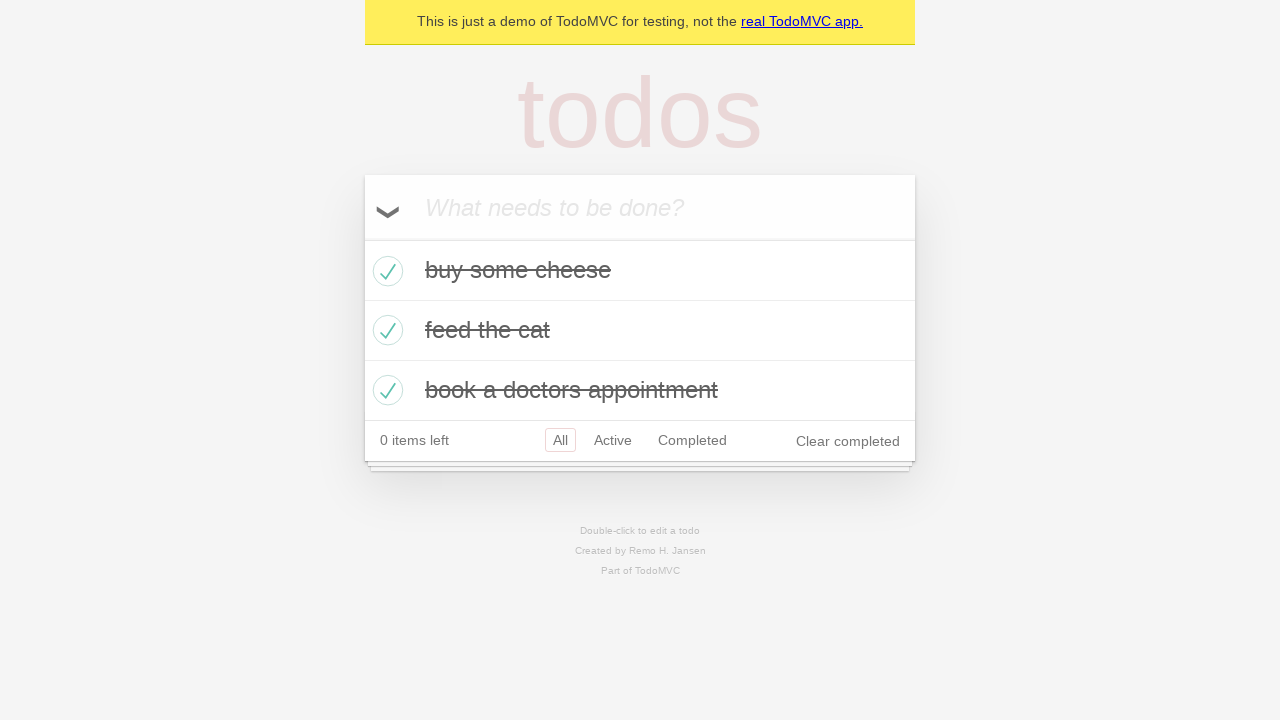

Unchecked the 'Mark all as complete' checkbox to clear all completed states at (362, 238) on internal:label="Mark all as complete"i
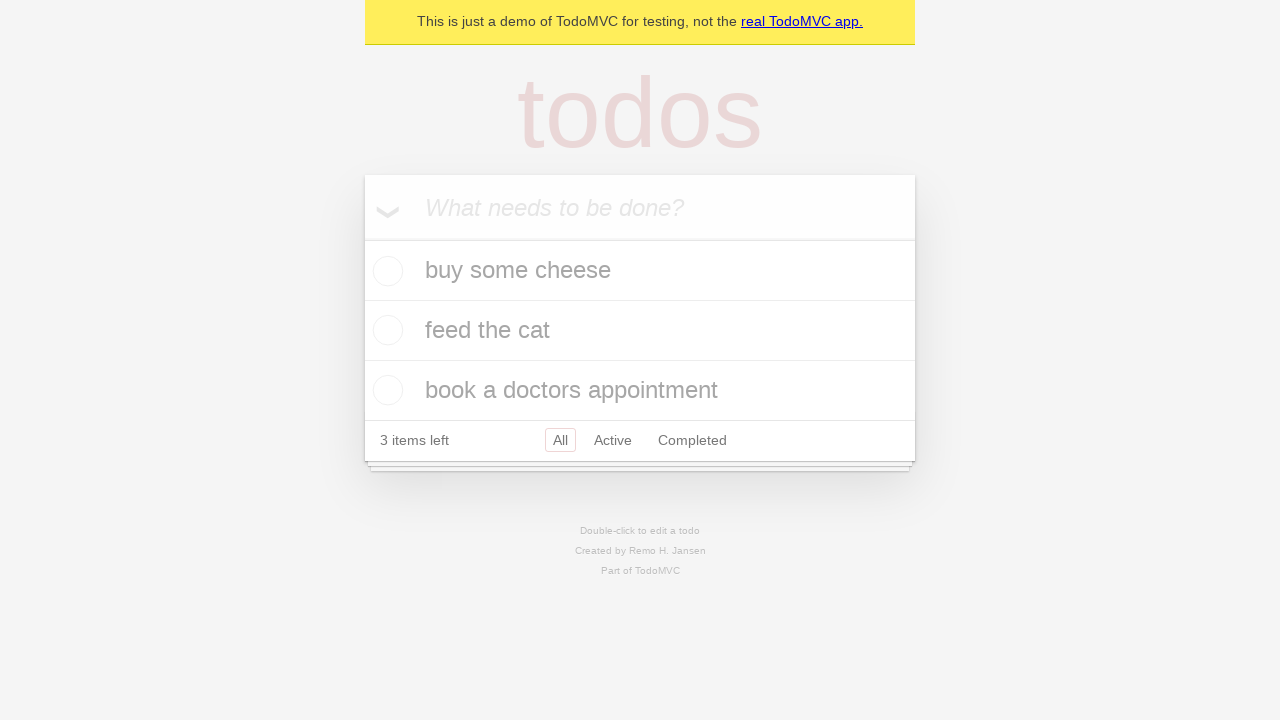

Verified todo items are no longer marked as completed
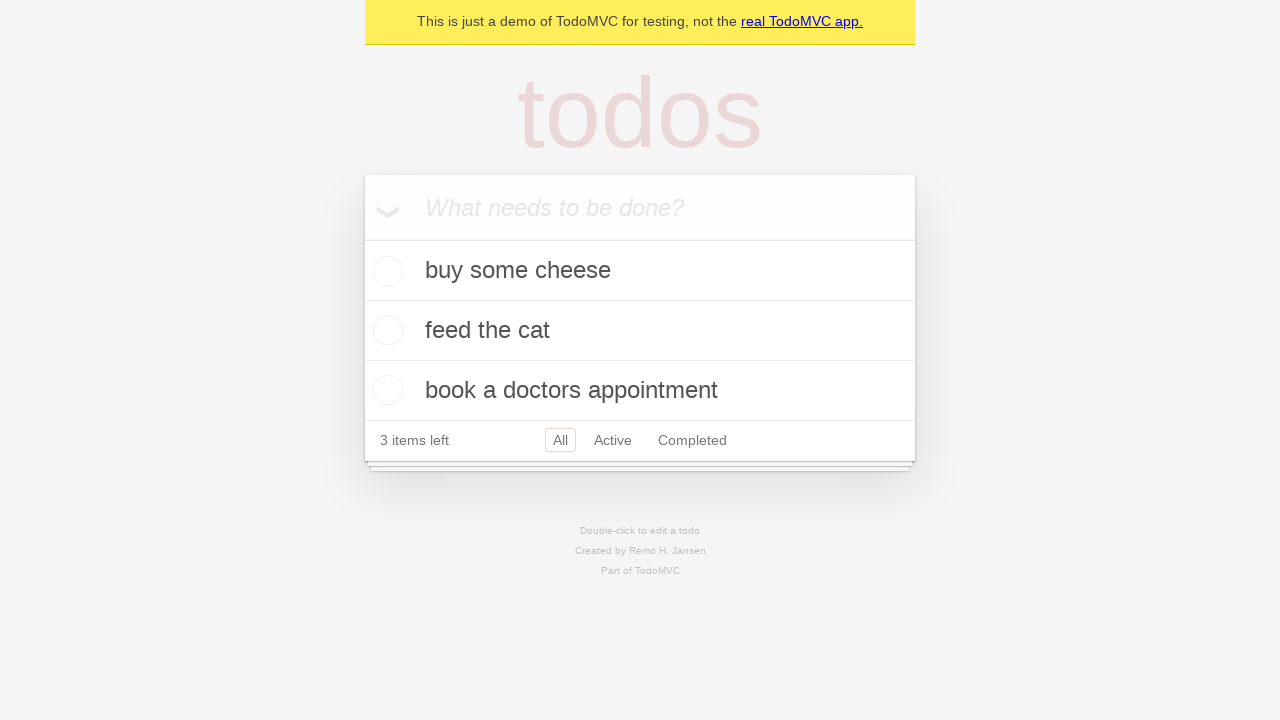

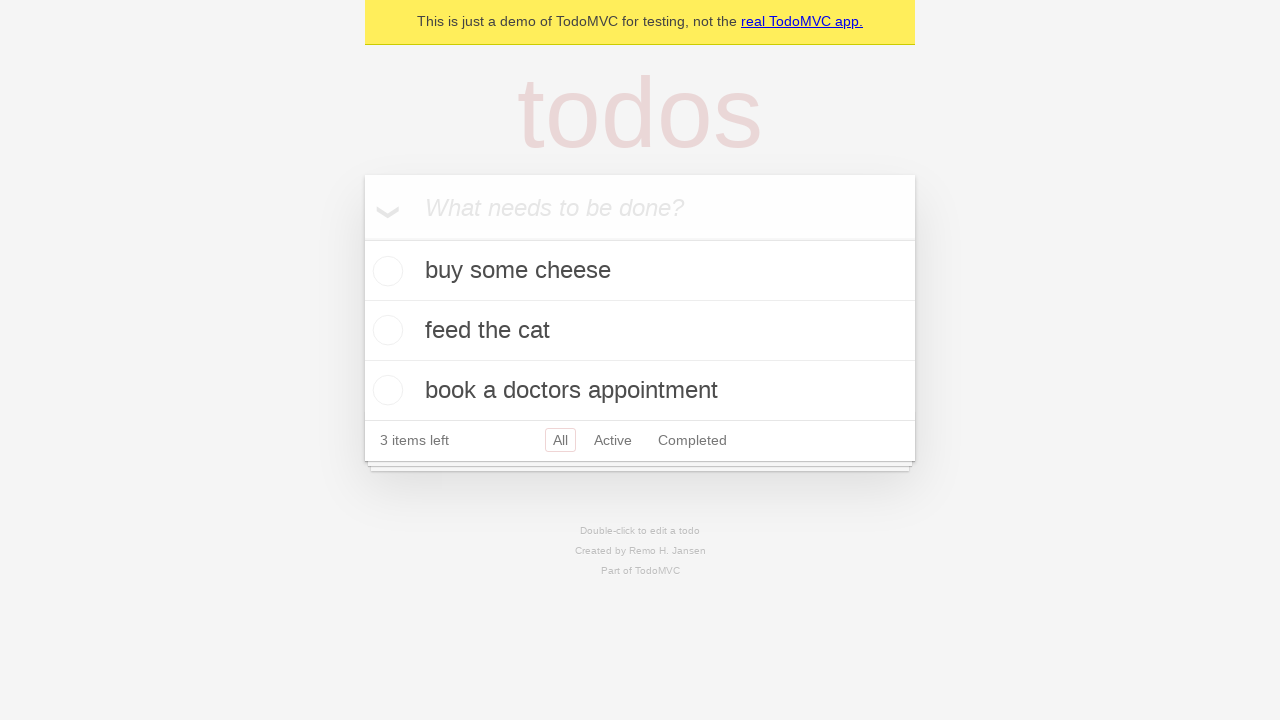